Tests adding elements by clicking the "Add Element" button multiple times and verifying the elements are created

Starting URL: http://the-internet.herokuapp.com/add_remove_elements/

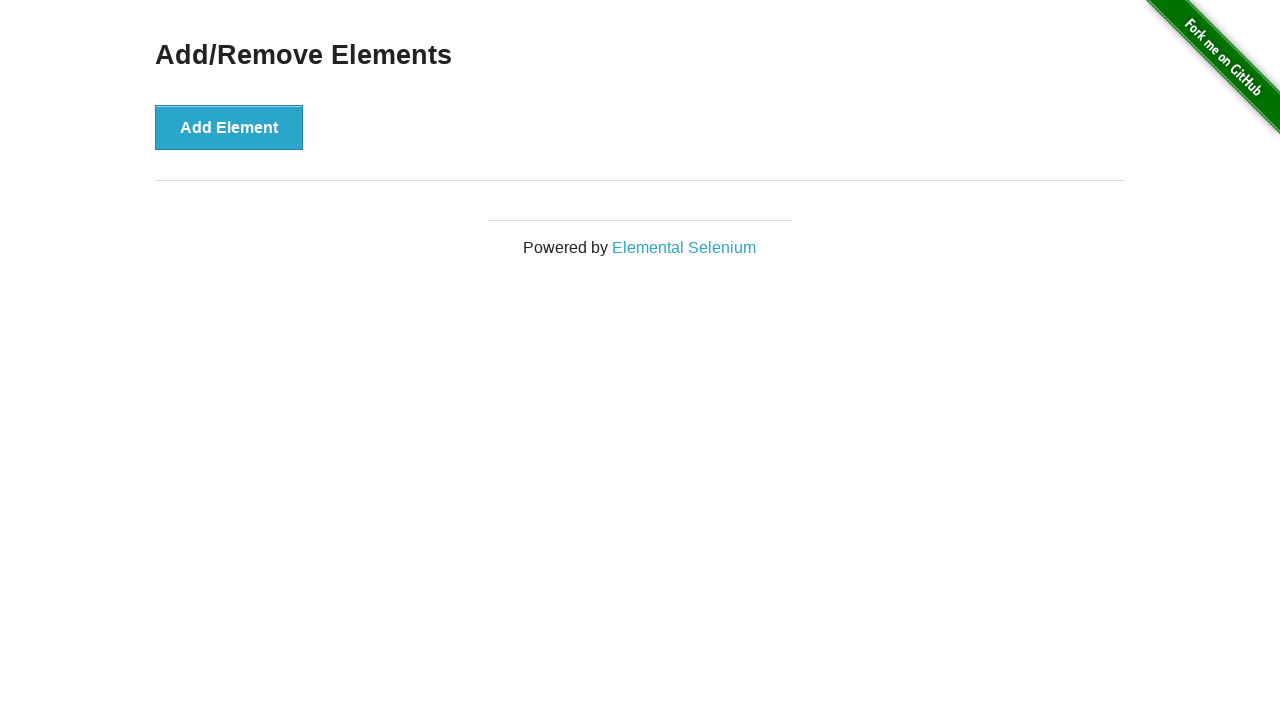

Clicked 'Add Element' button (iteration 1) at (229, 127) on button[onclick="addElement()"]
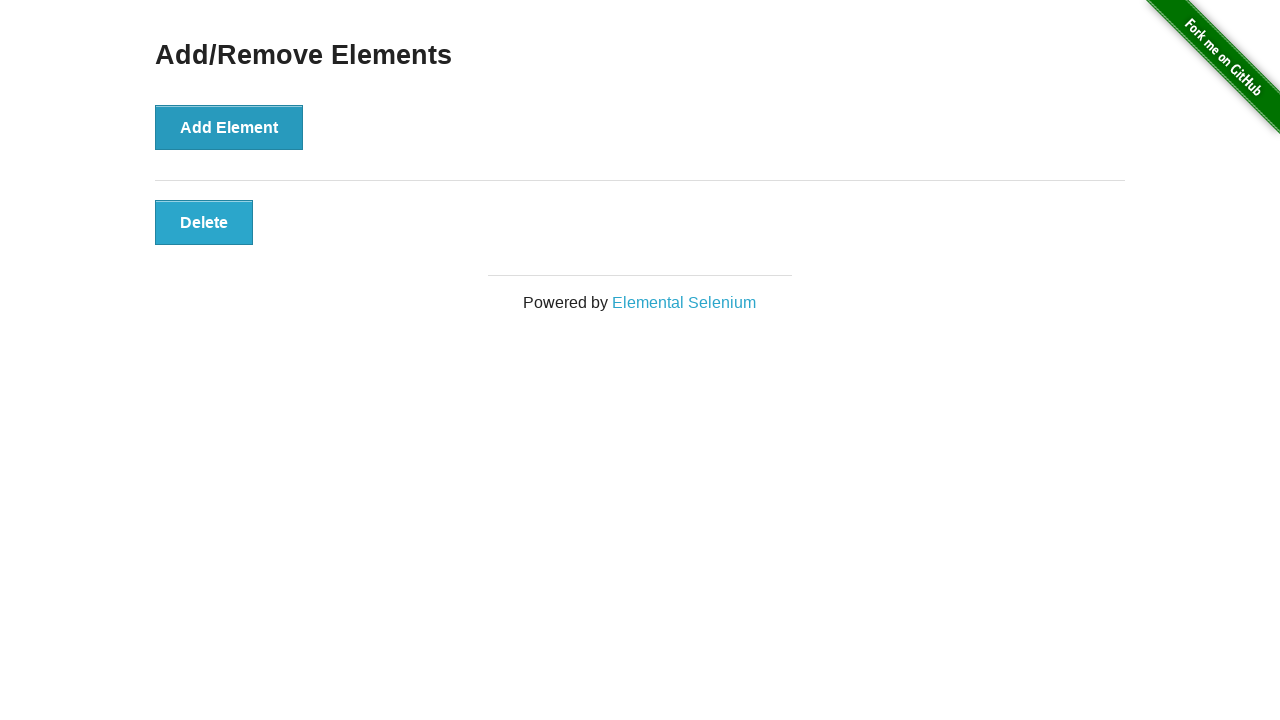

Clicked 'Add Element' button (iteration 2) at (229, 127) on button[onclick="addElement()"]
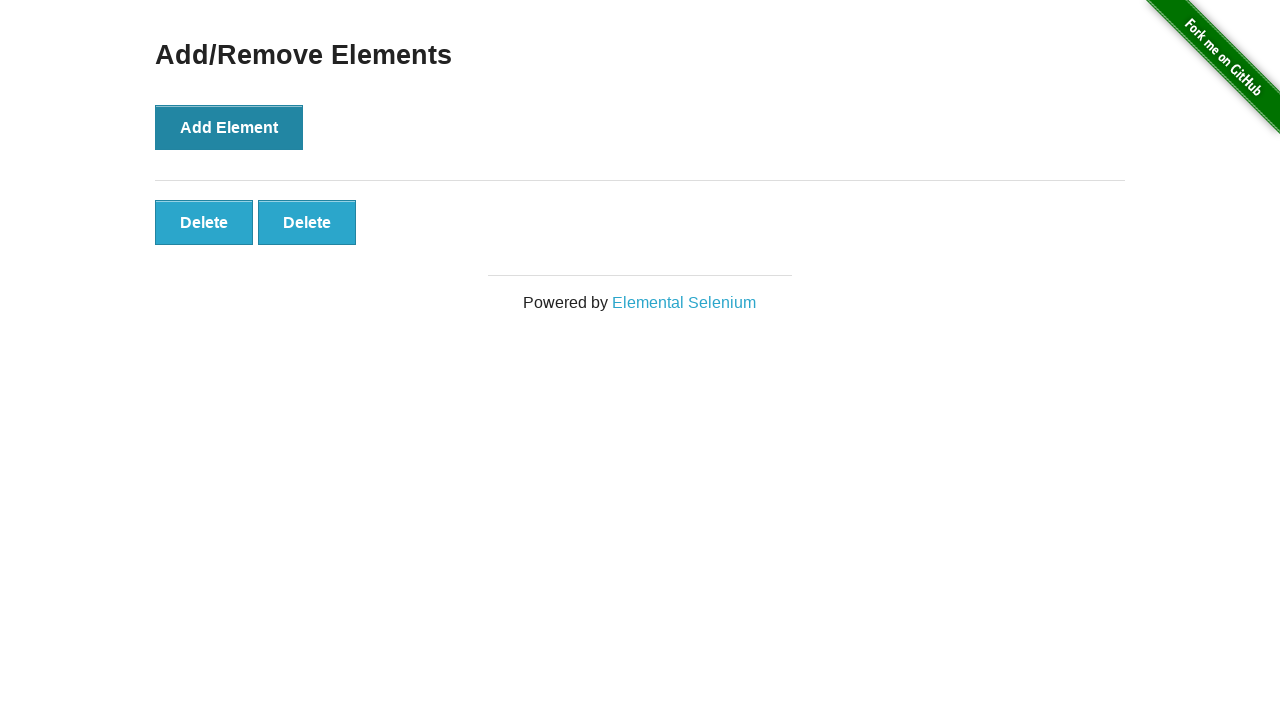

Clicked 'Add Element' button (iteration 3) at (229, 127) on button[onclick="addElement()"]
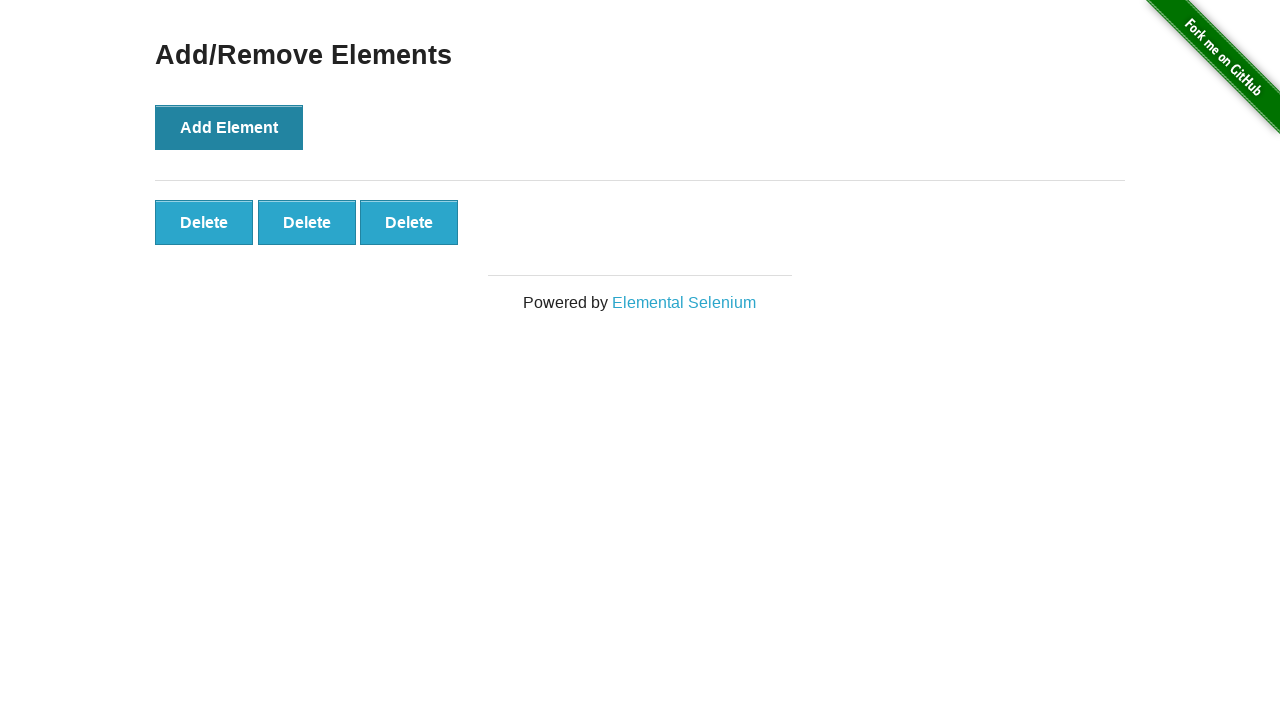

Clicked 'Add Element' button (iteration 4) at (229, 127) on button[onclick="addElement()"]
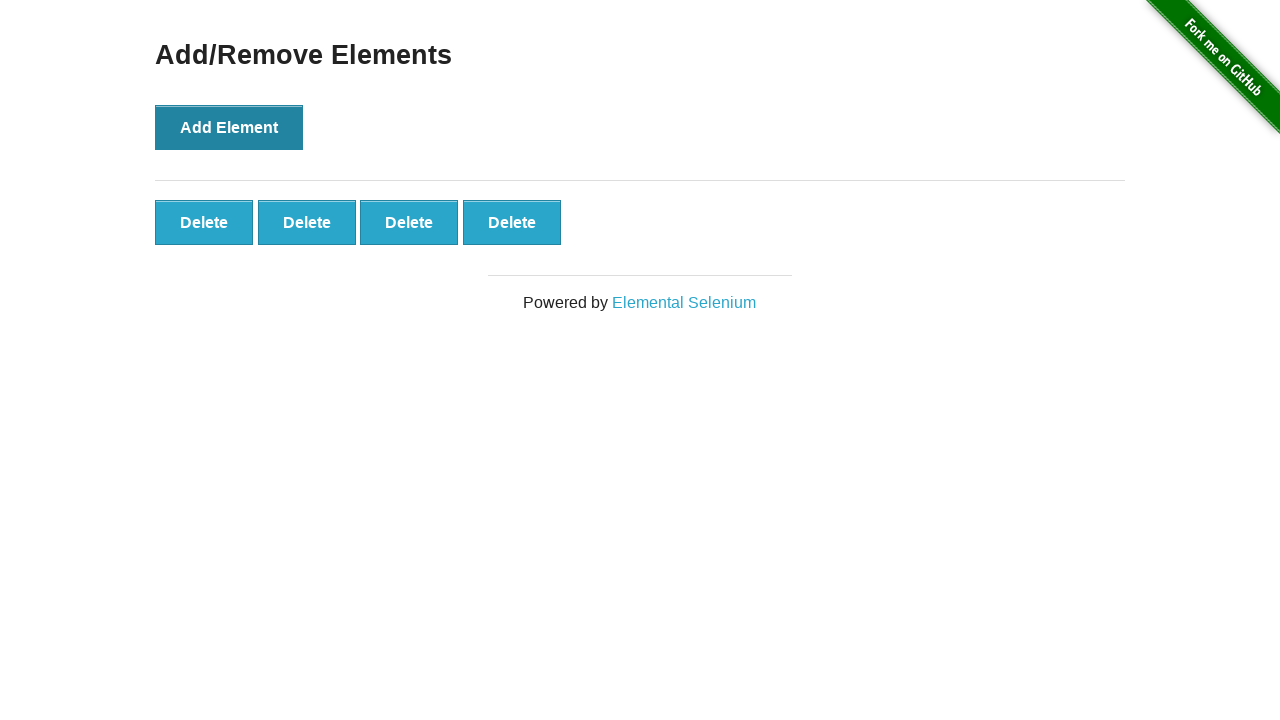

Clicked 'Add Element' button (iteration 5) at (229, 127) on button[onclick="addElement()"]
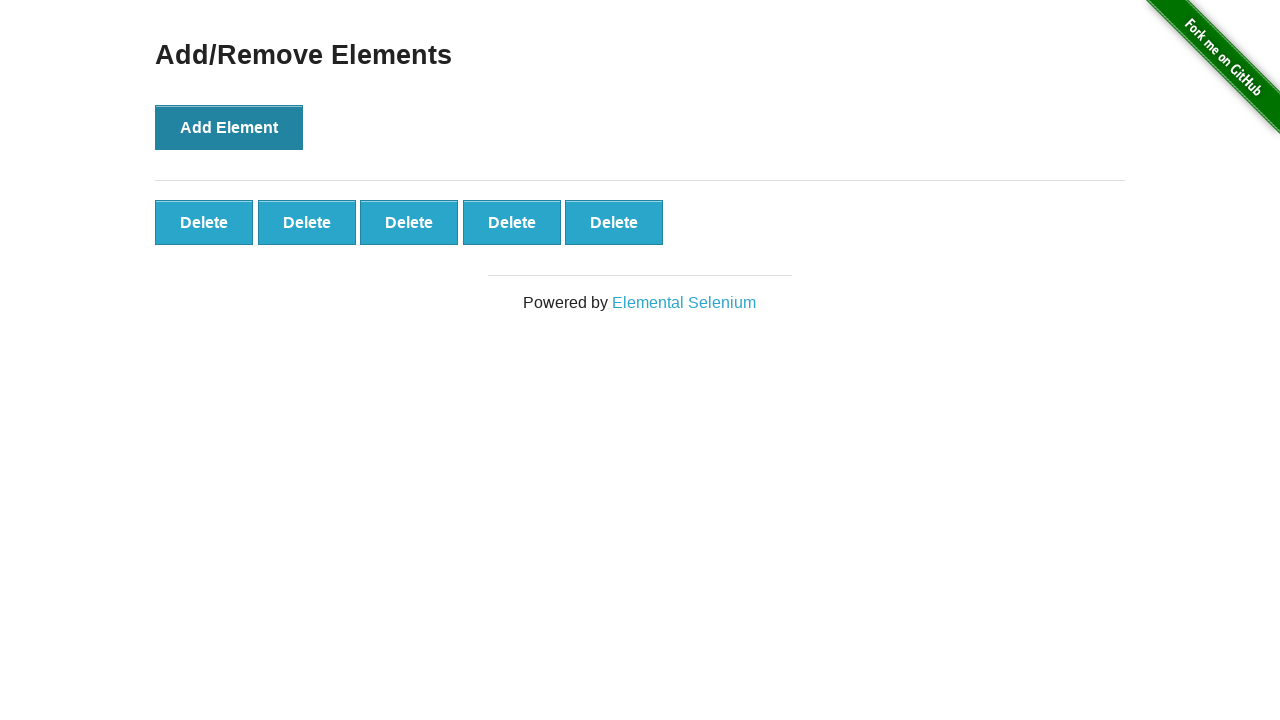

Waited for delete buttons to appear
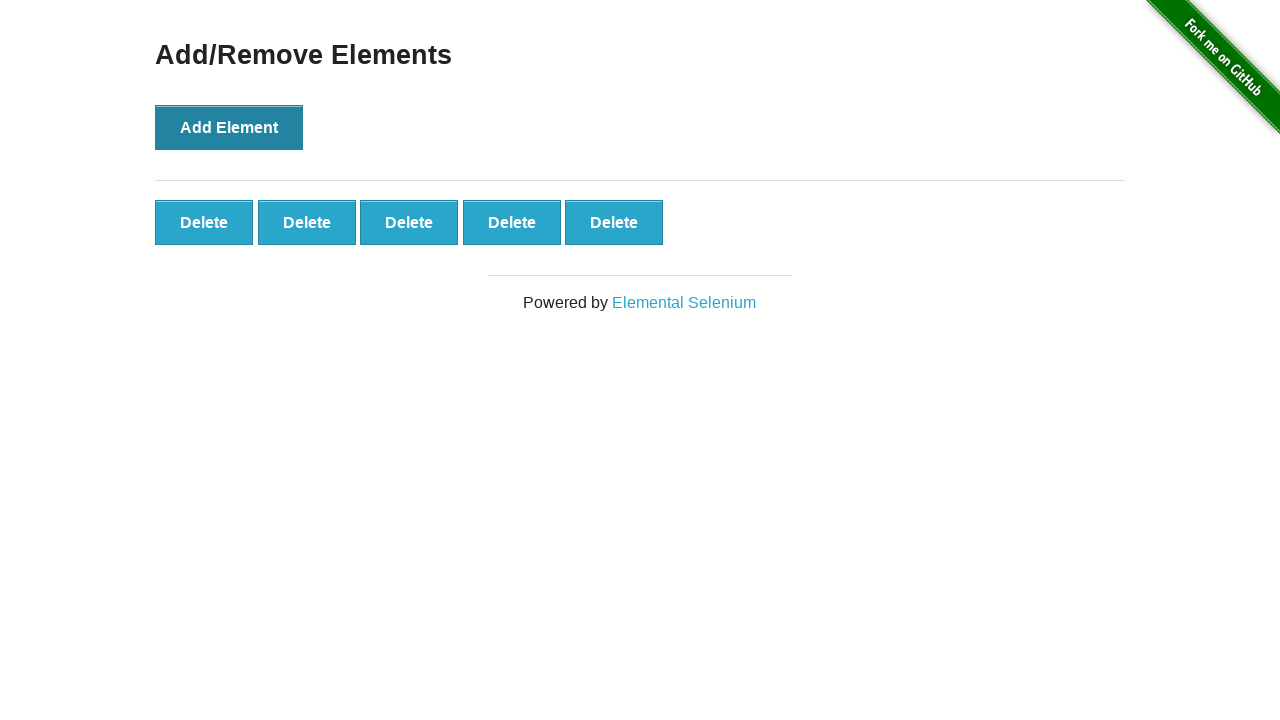

Verified 5 elements were added
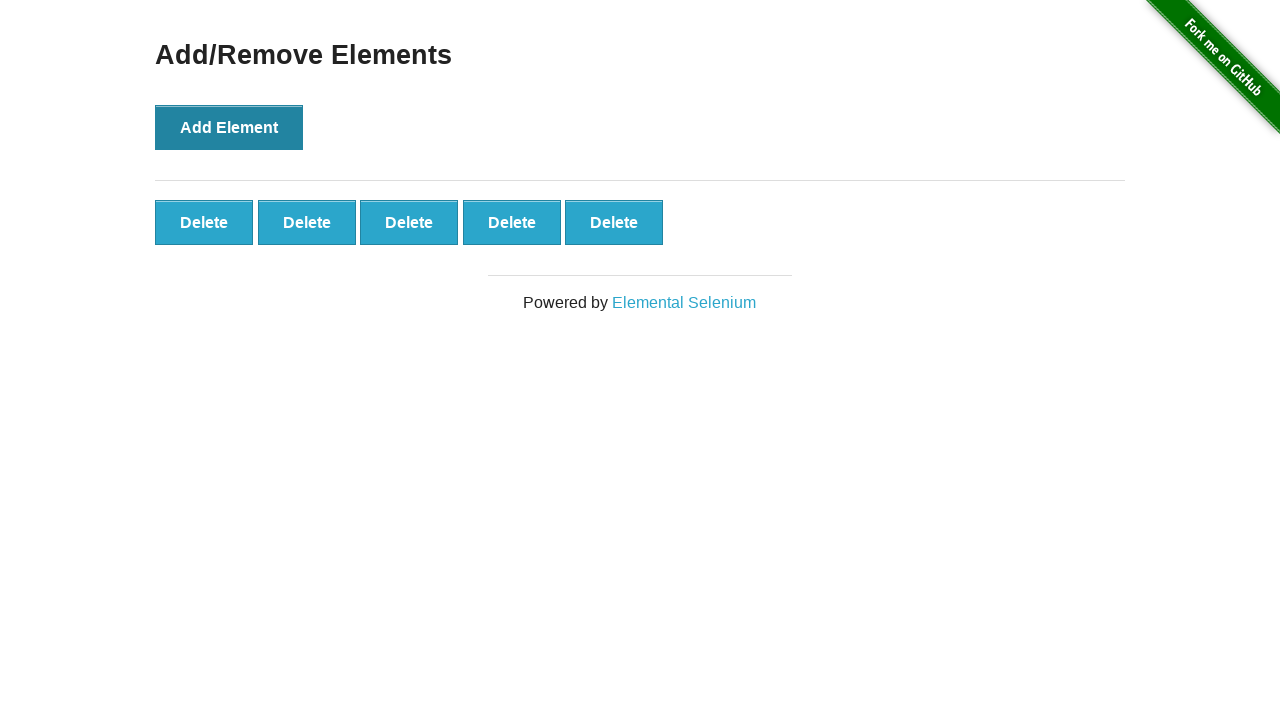

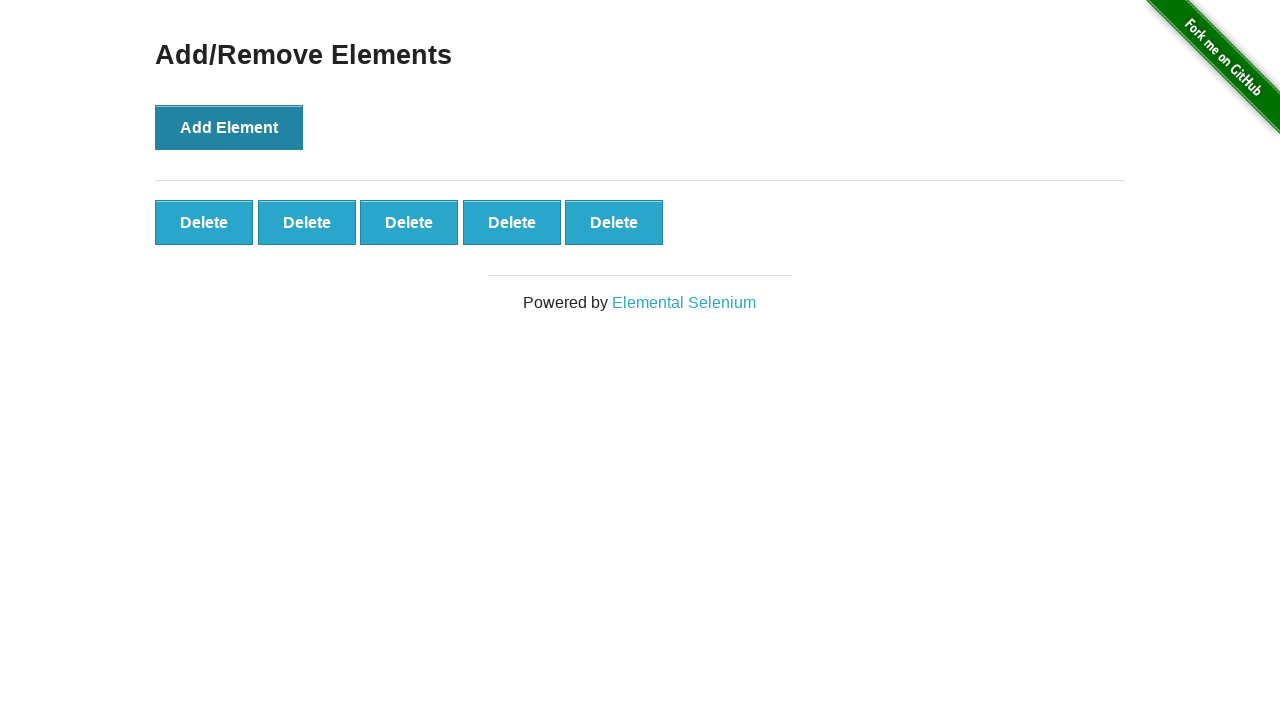